Tests the Automation Exercise website by verifying the number of links on the homepage, navigating to the Products page, and checking if the special offer image is displayed

Starting URL: https://www.automationexercise.com/

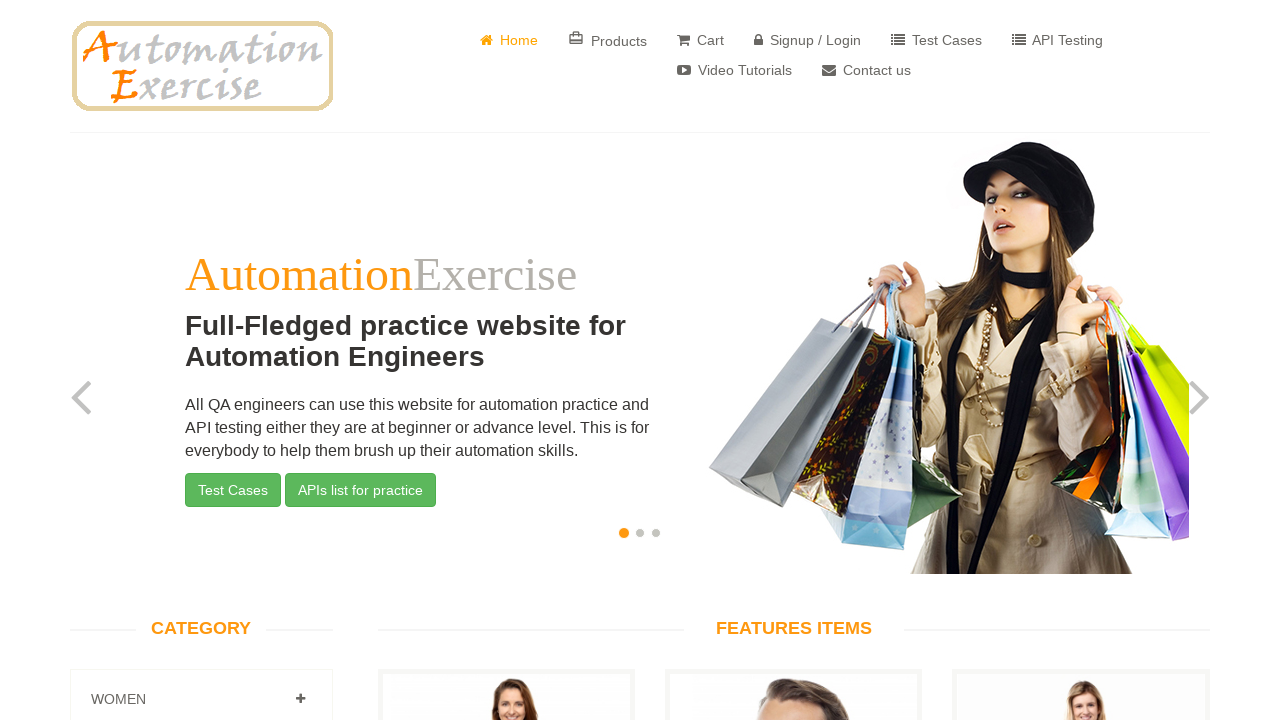

Located all links on the homepage
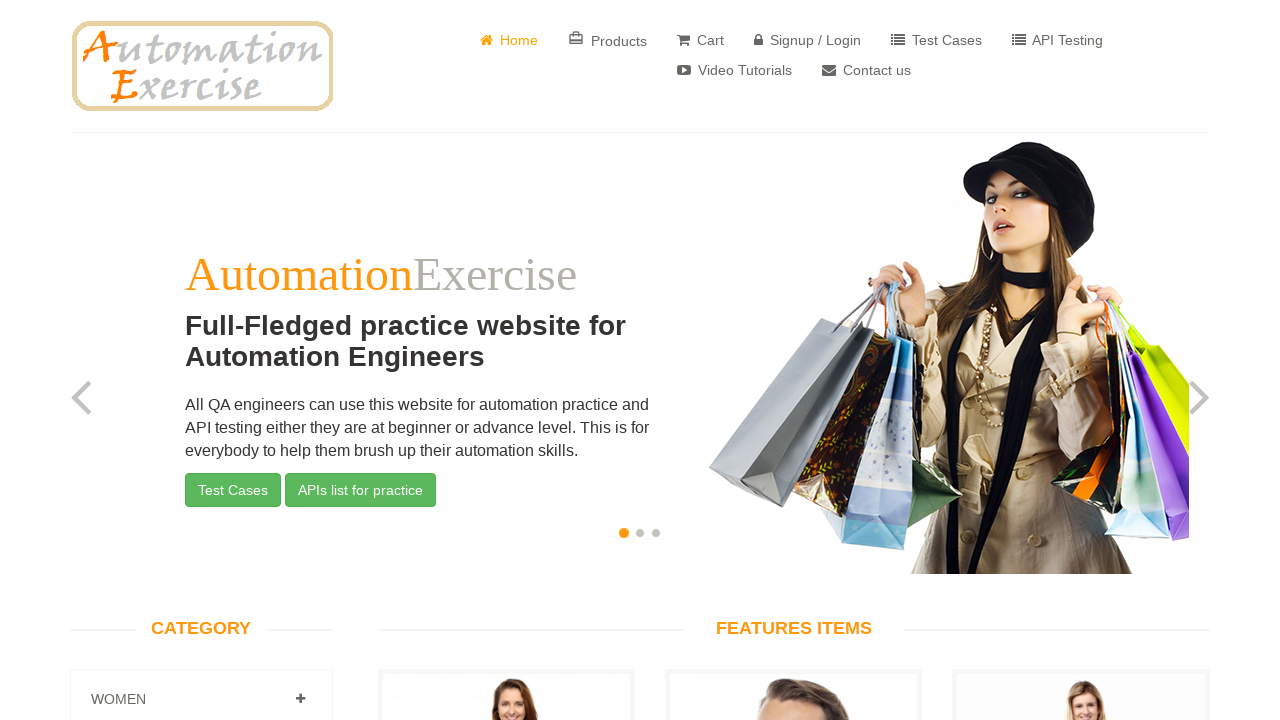

Verified that homepage contains exactly 147 links
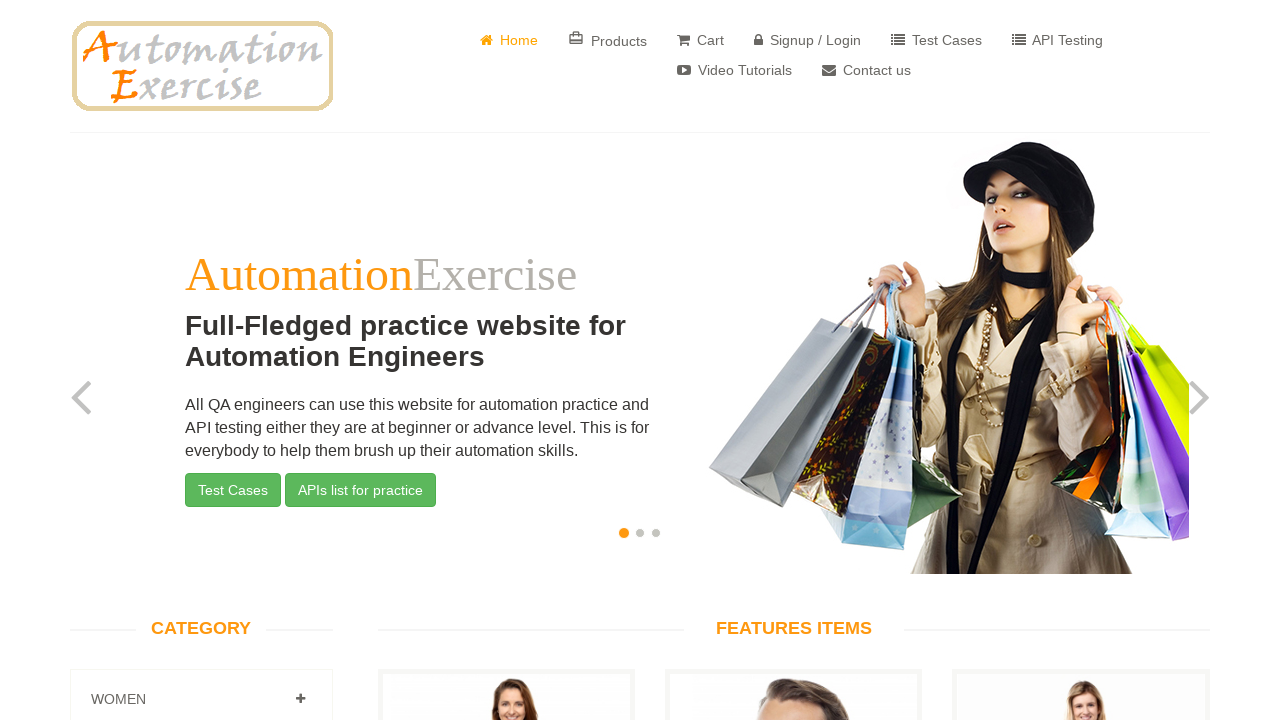

Clicked on Products link at (608, 40) on a:has-text('Products')
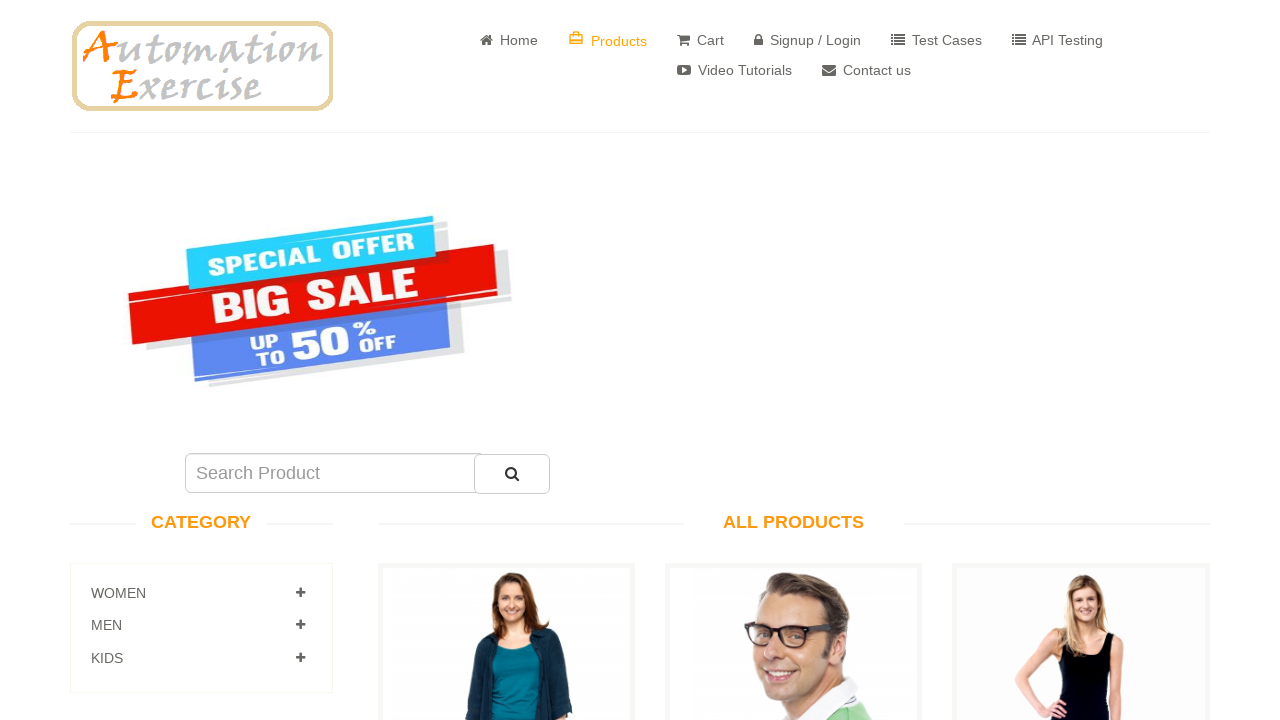

Located special offer image element on Products page
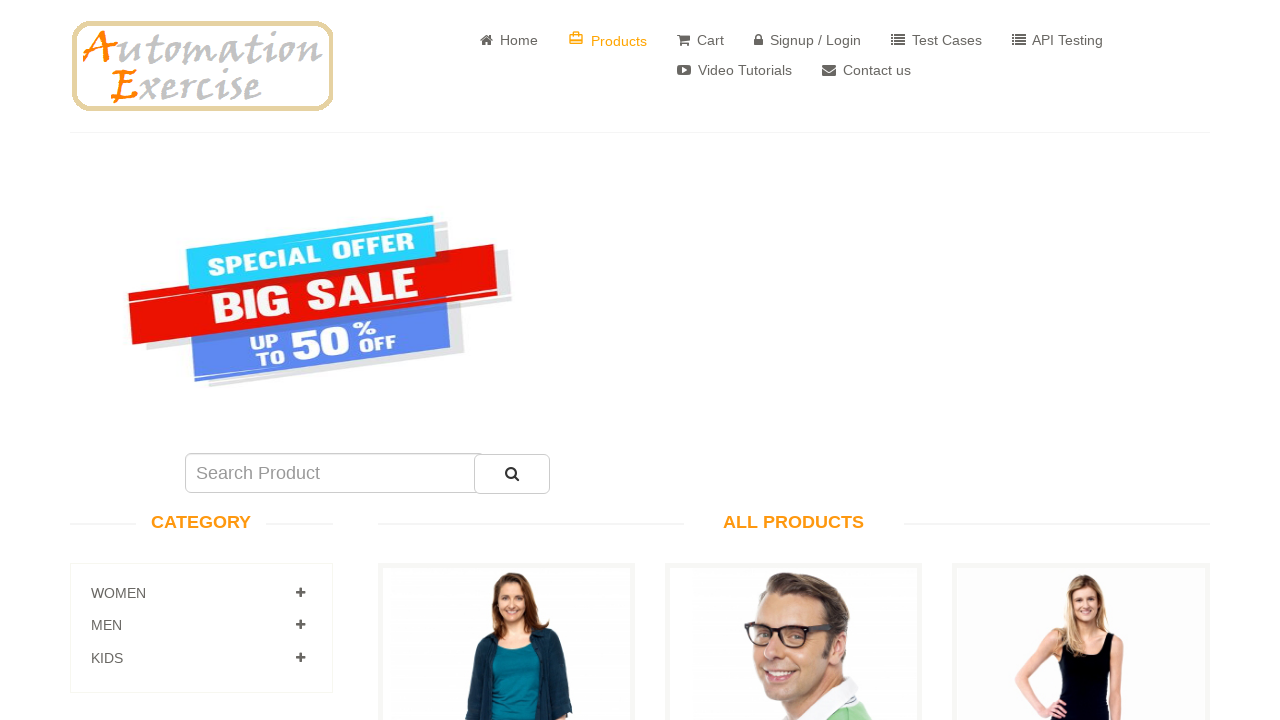

Verified that special offer image is displayed on Products page
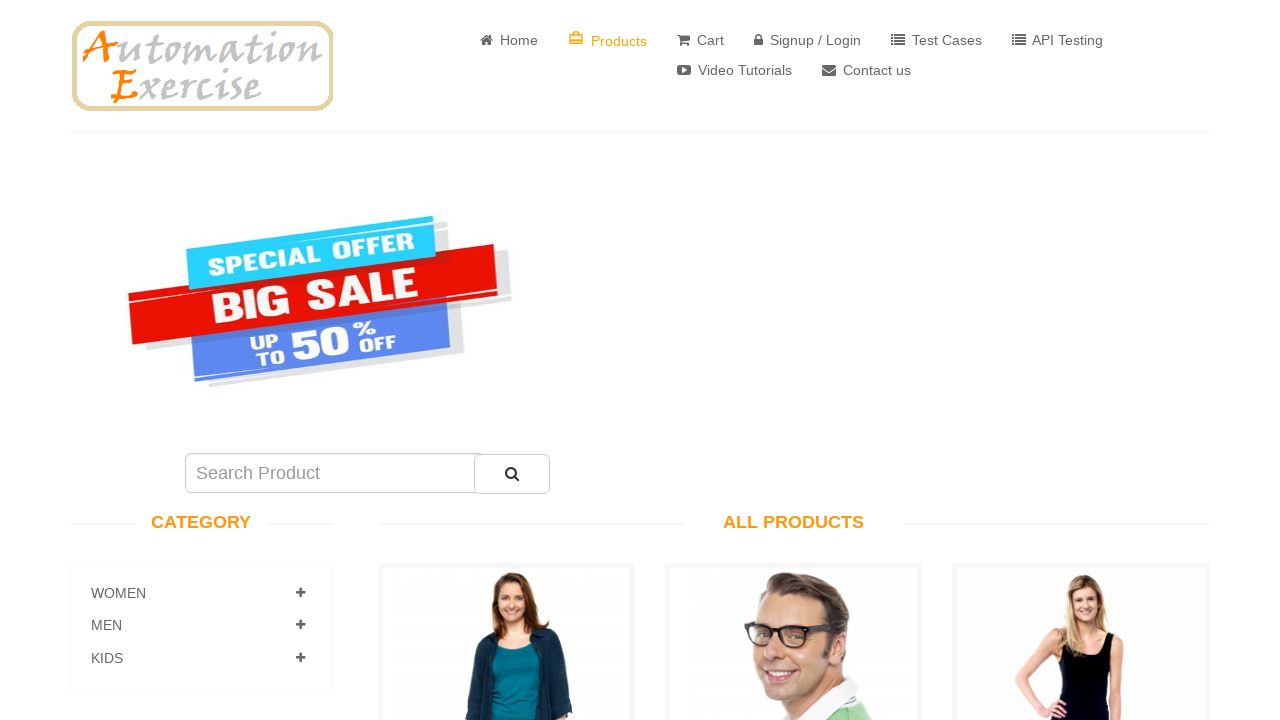

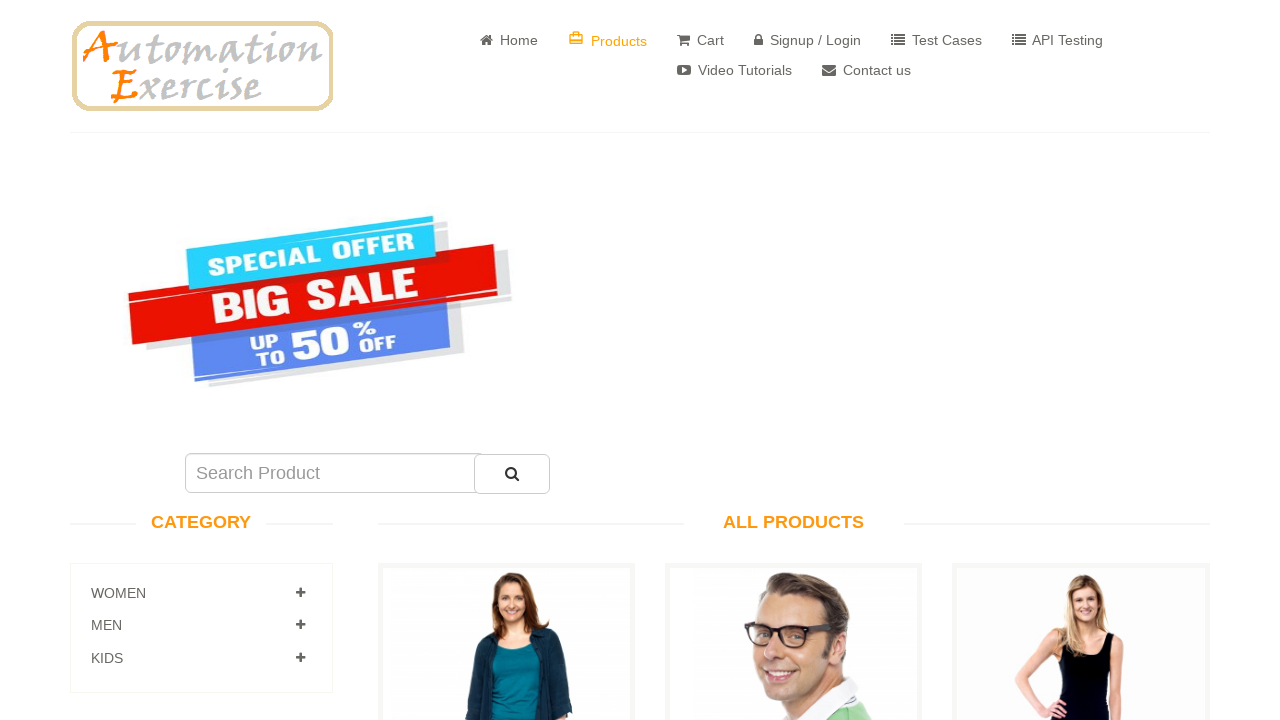